Tests the same art gallery navigation flow using different selectors - expands menu, selects embroidered paintings, filters by genre, clicks a painting result, and verifies the style is "Реализм" (Realism).

Starting URL: https://artnow.ru/

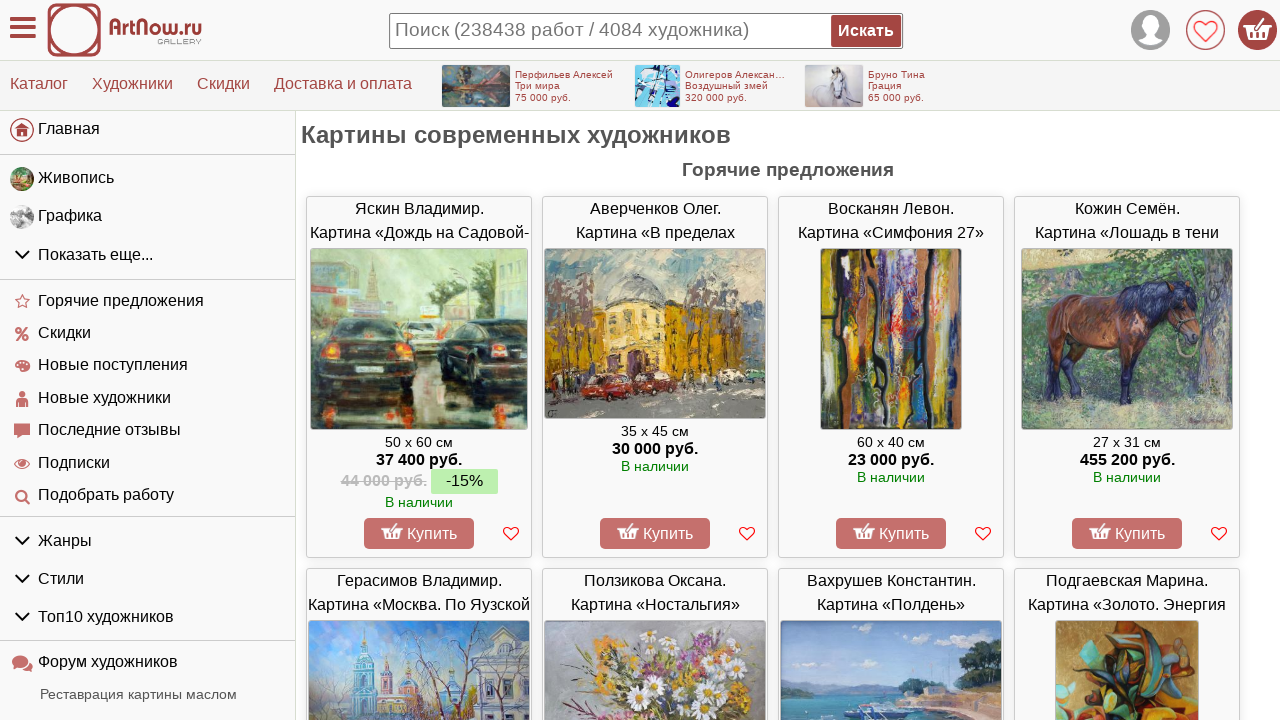

Clicked detail button to expand menu at (22, 255) on #left_container > div > ul:nth-child(2) > li.menu-group.gids > div > i
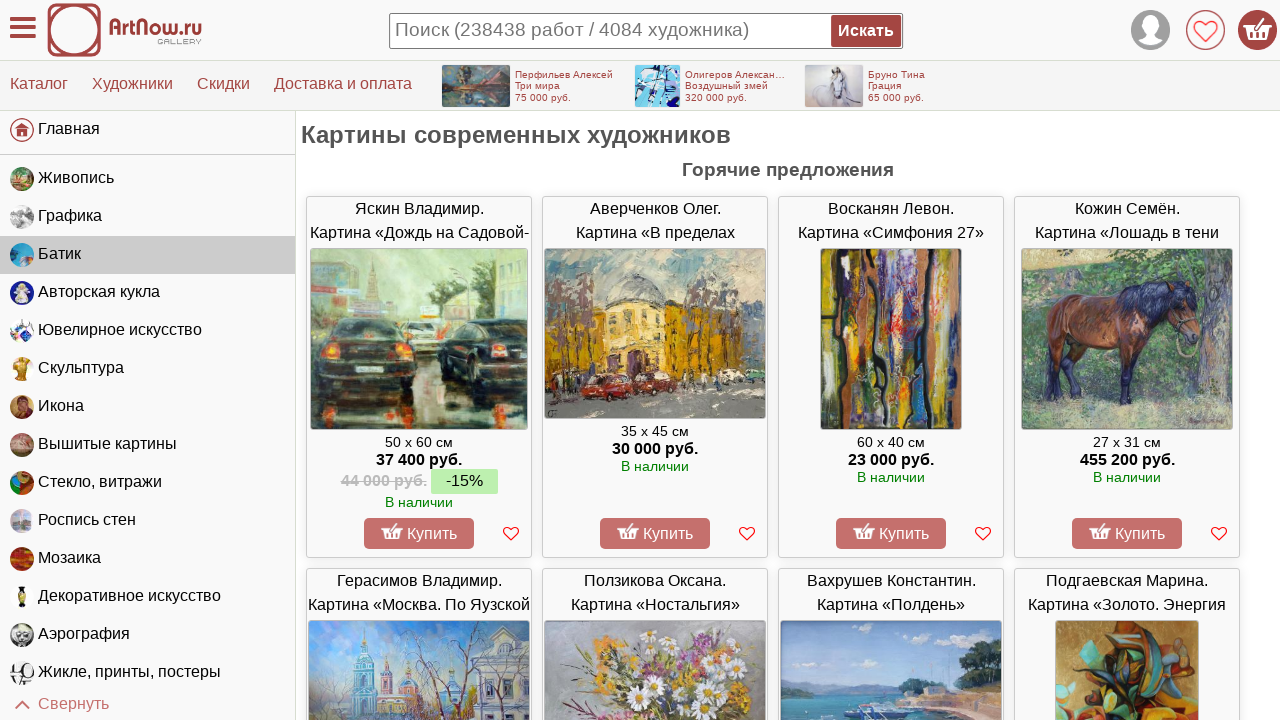

Clicked on embroidered paintings category at (148, 445) on xpath=/html/body/div[2]/div[2]/div[2]/div/ul[2]/li[8]/a
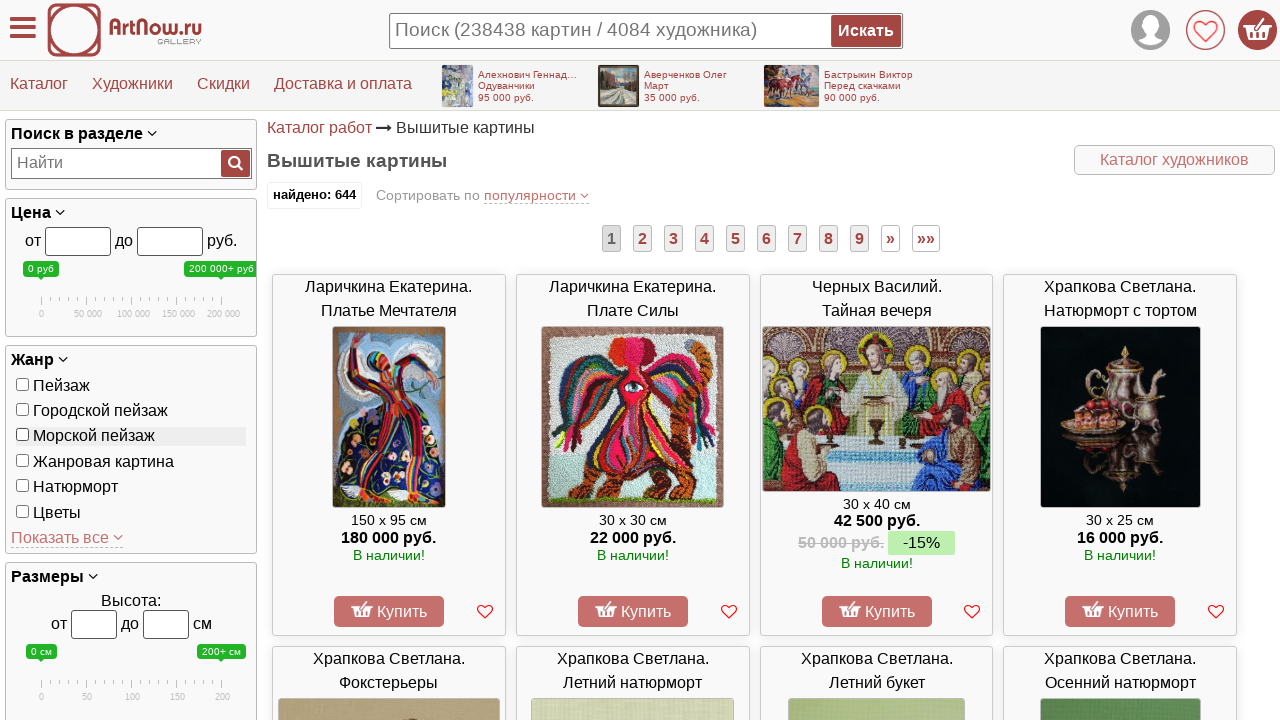

Selected genre checkbox at (22, 409) on #genre257
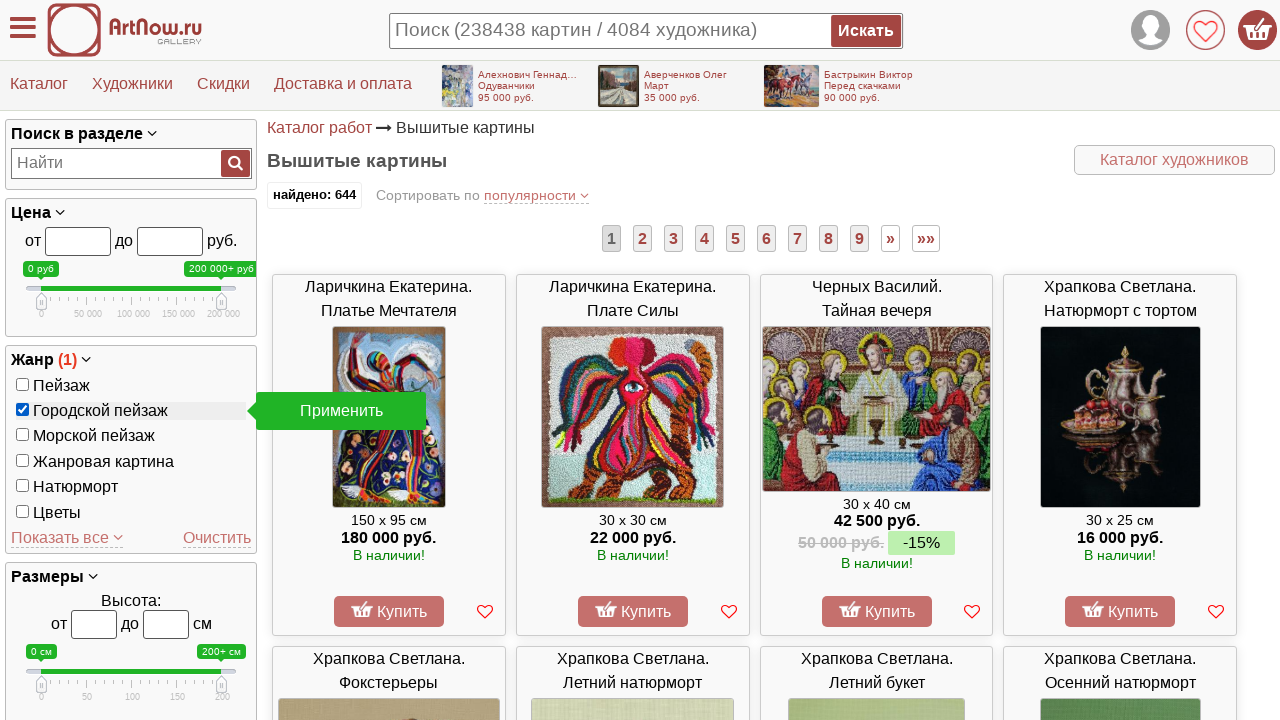

Clicked search/arrow button to filter results at (341, 411) on .arrowdiv
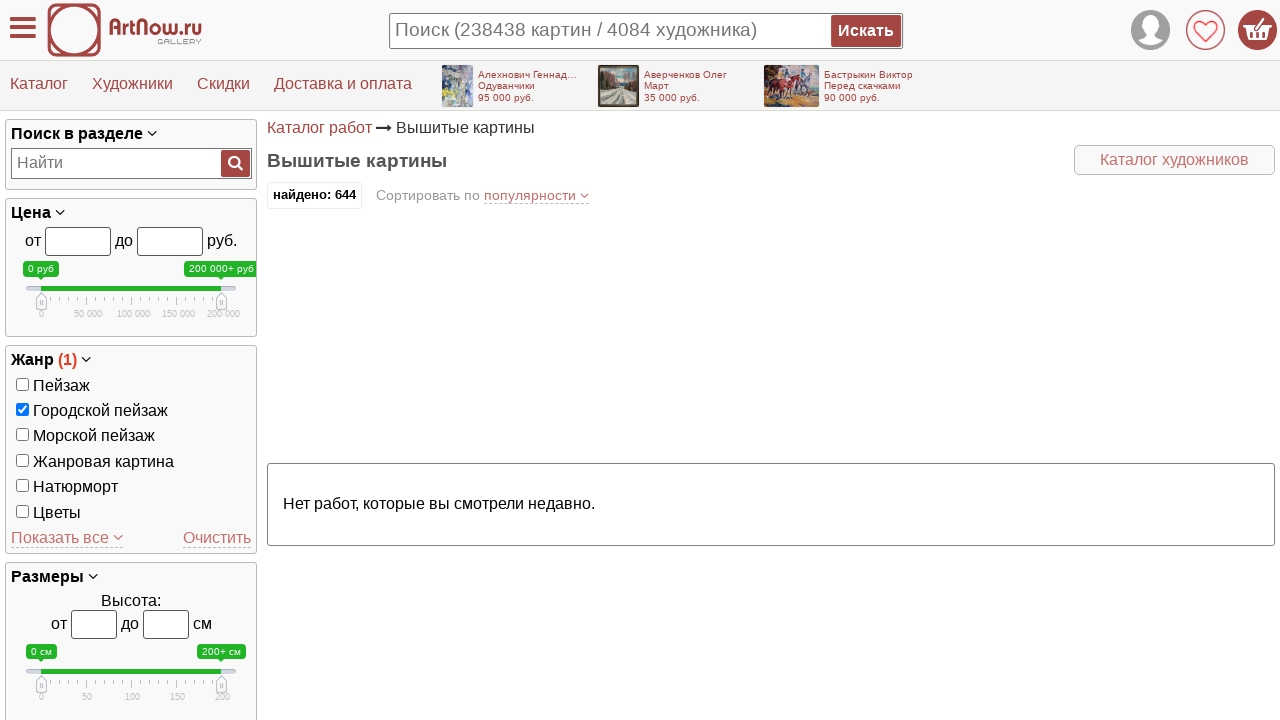

Painting results loaded
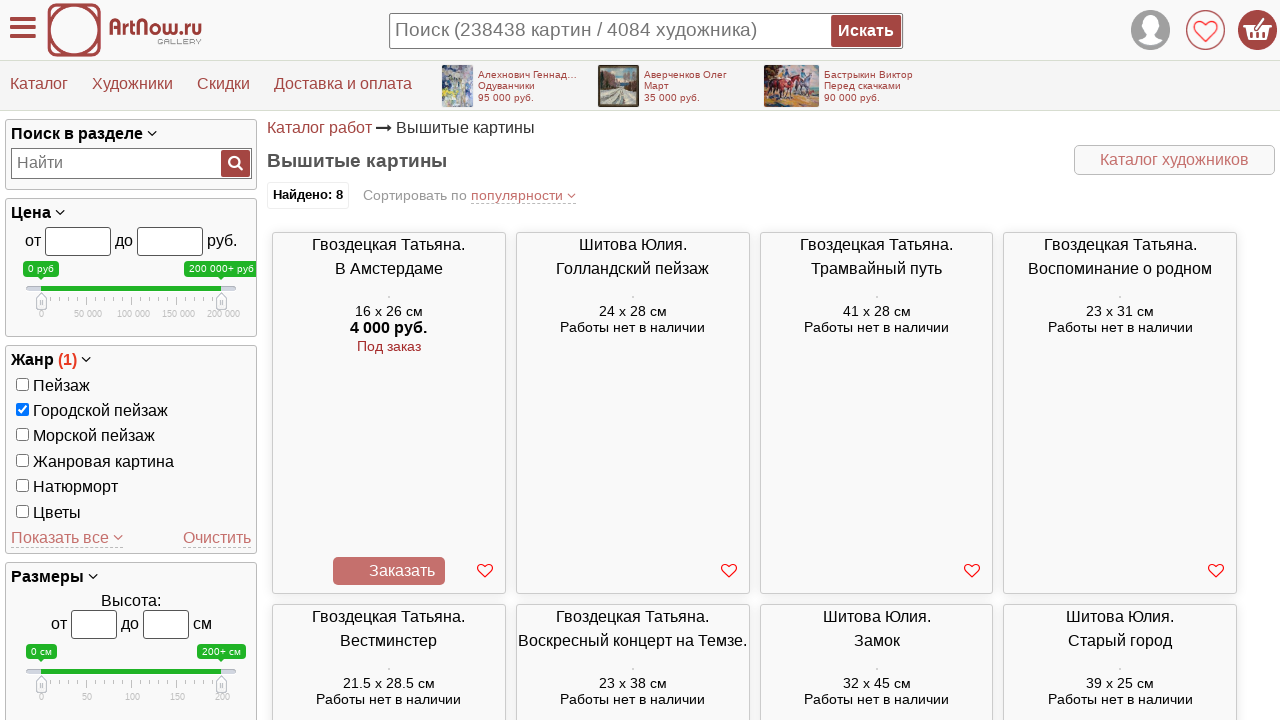

Clicked on a painting from results at (389, 360) on html body div.wrapper div.table div#main_container.content_container div#sa_cont
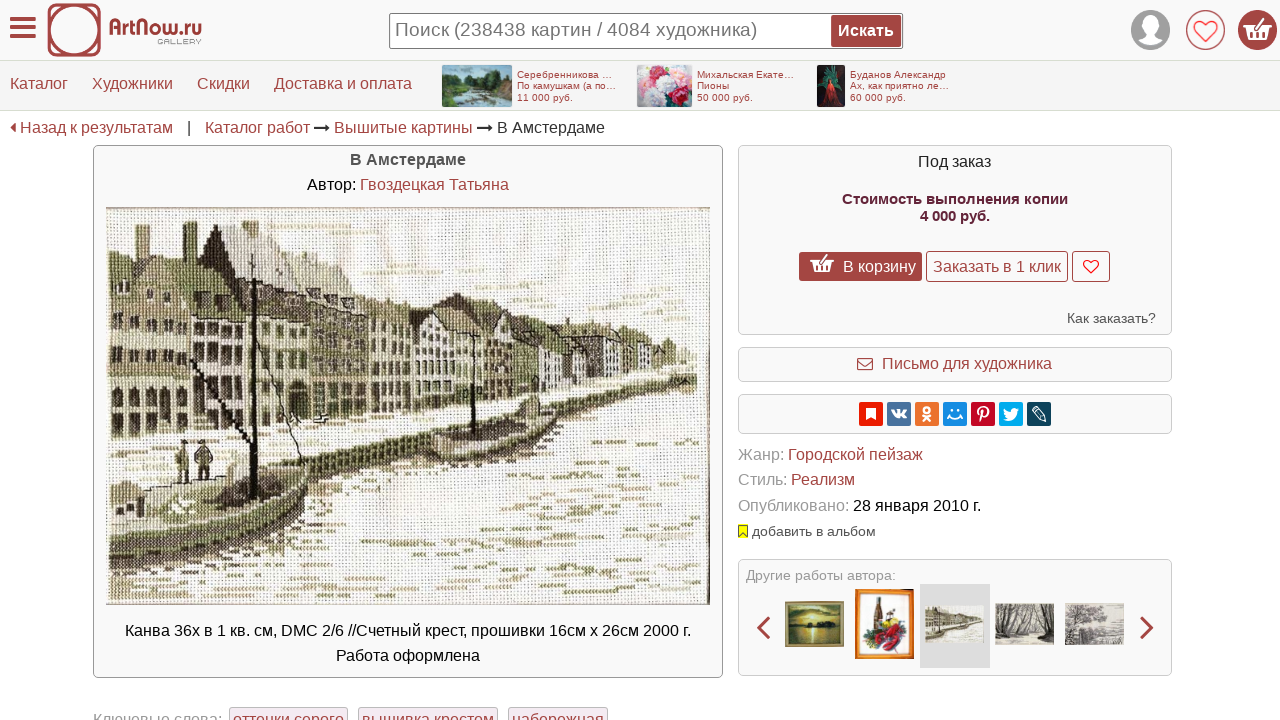

Located style element
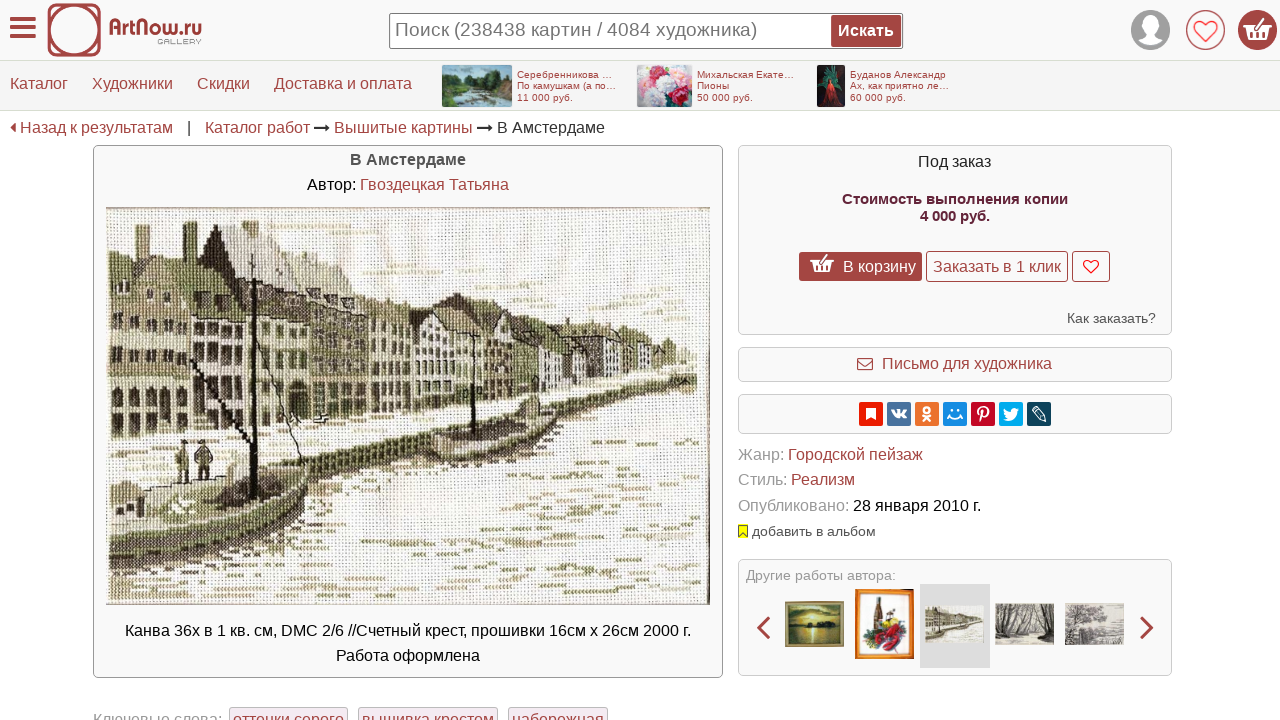

Verified style is 'Реализм' (Realism)
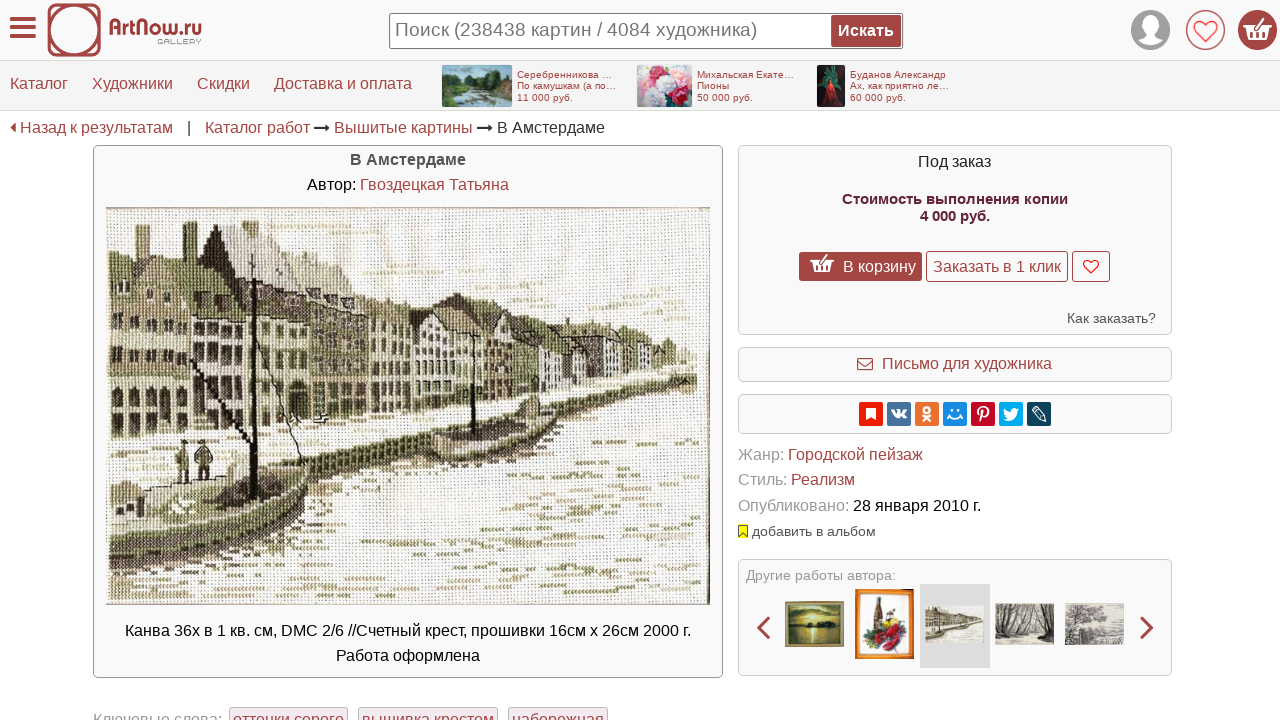

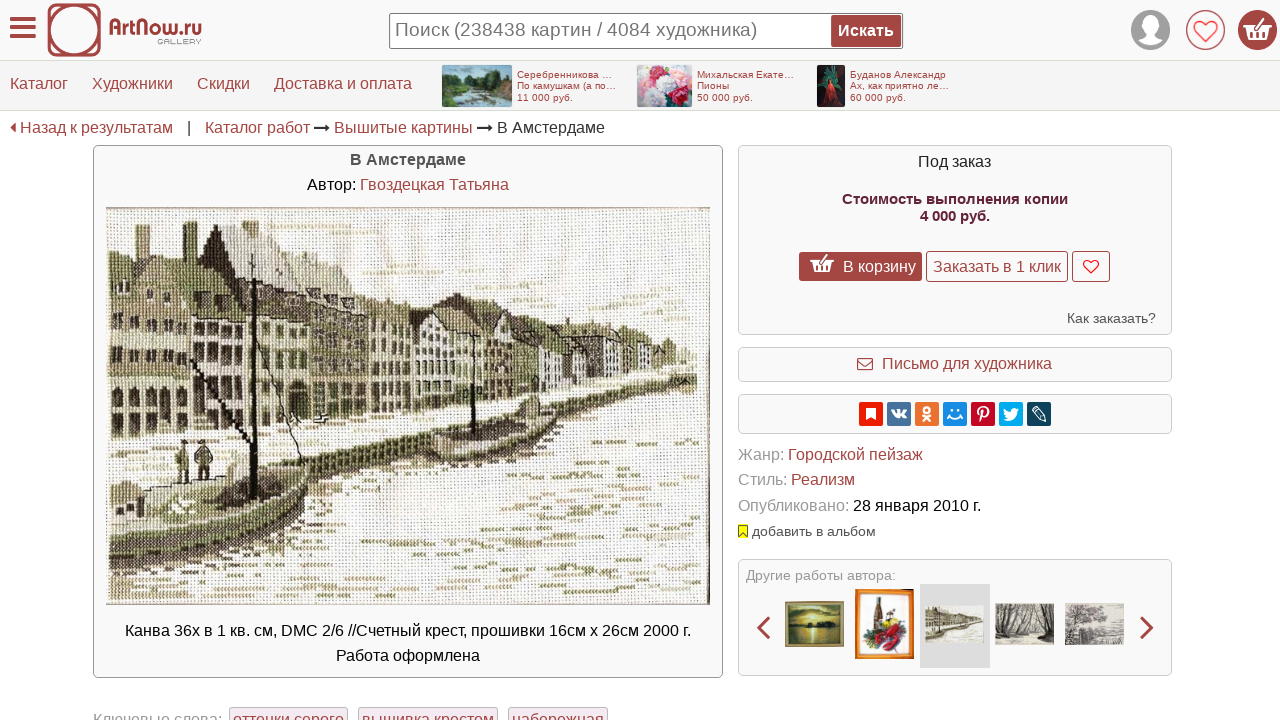